Tests JavaScript prompt dialog by clicking a button that triggers a prompt, entering a custom value, and verifying it appears in the result

Starting URL: https://www.lambdatest.com/selenium-playground/javascript-alert-box-demo

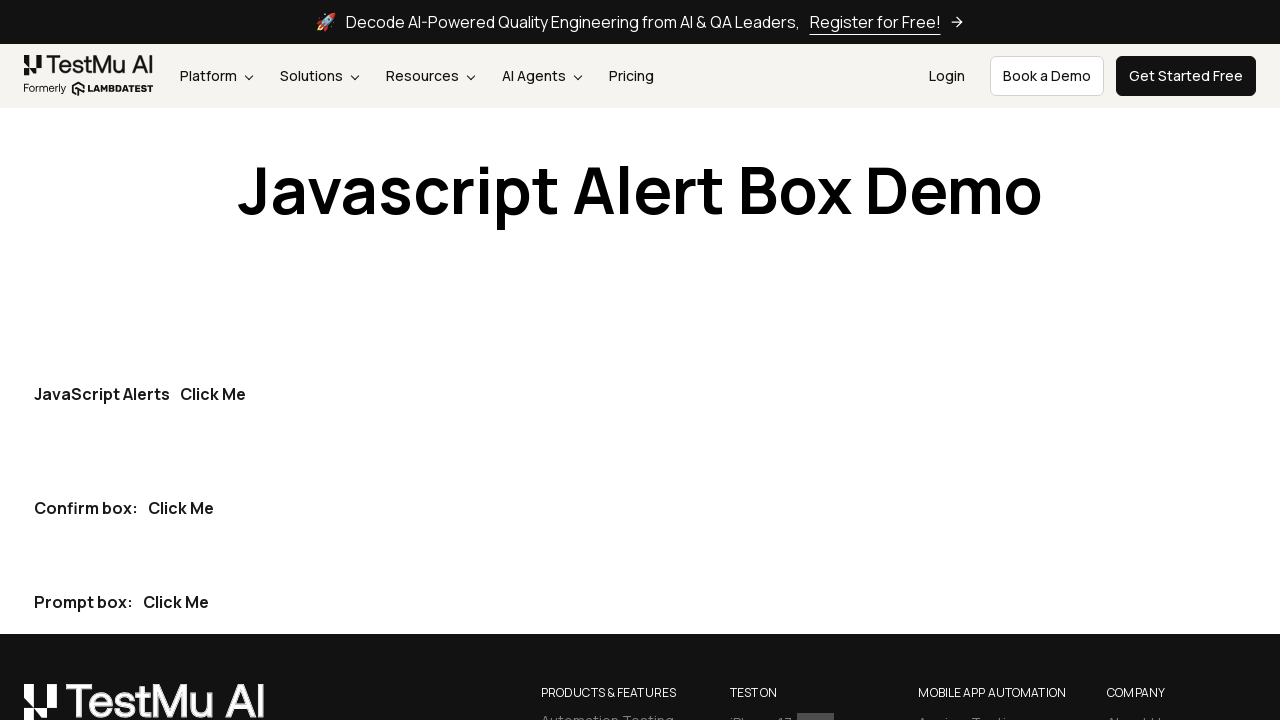

Set up dialog handler to accept prompt with custom value 'Marcus'
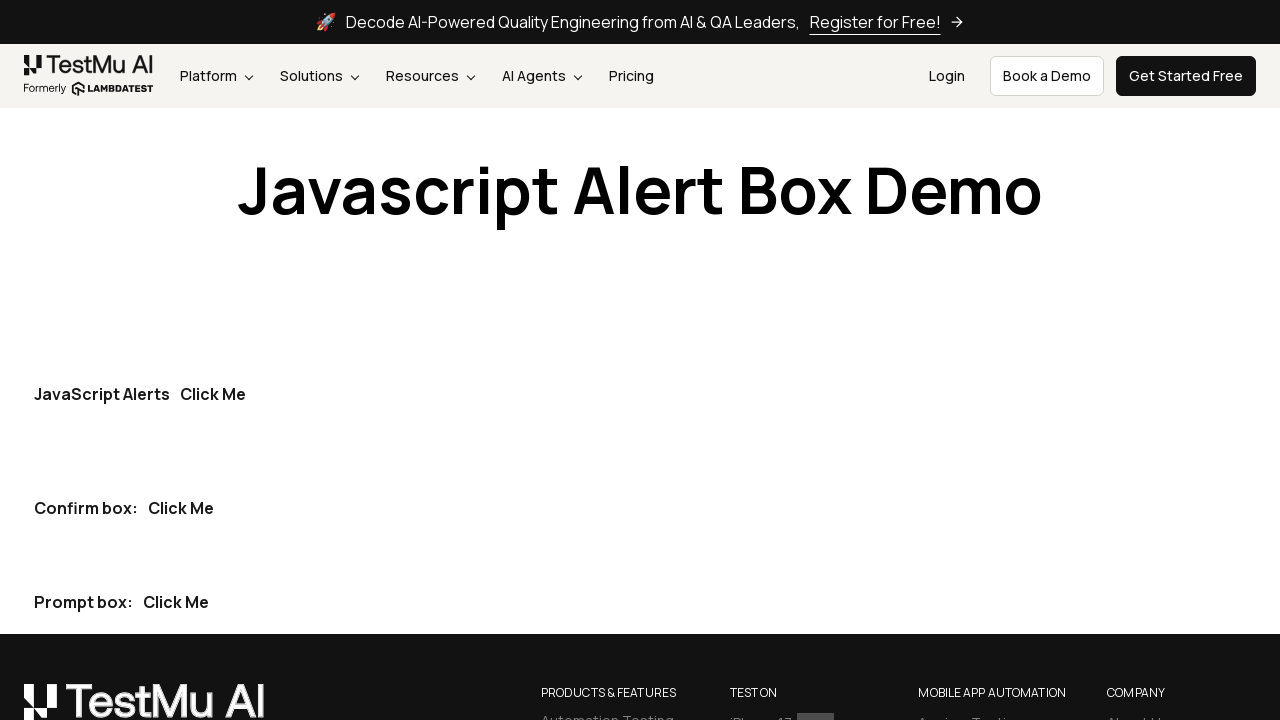

Clicked the third 'Click Me' button to trigger the prompt dialog at (176, 602) on button:has-text('Click Me') >> nth=2
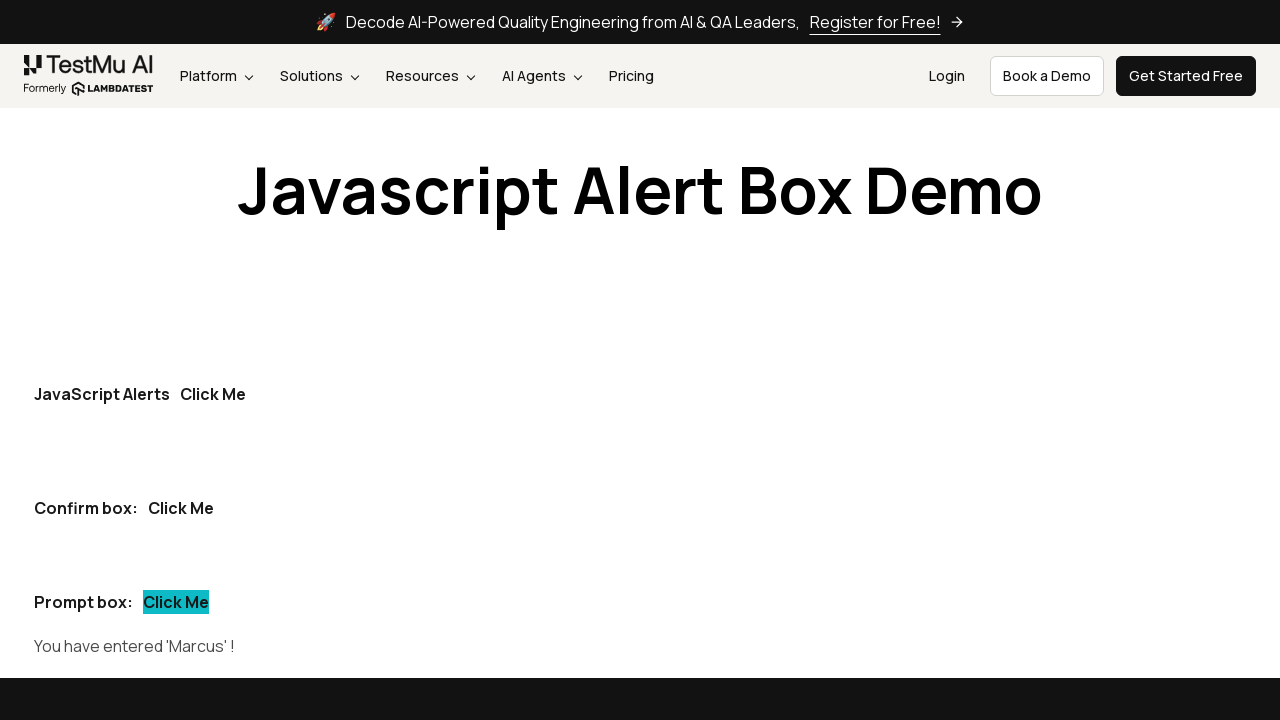

Waited for prompt result element to appear
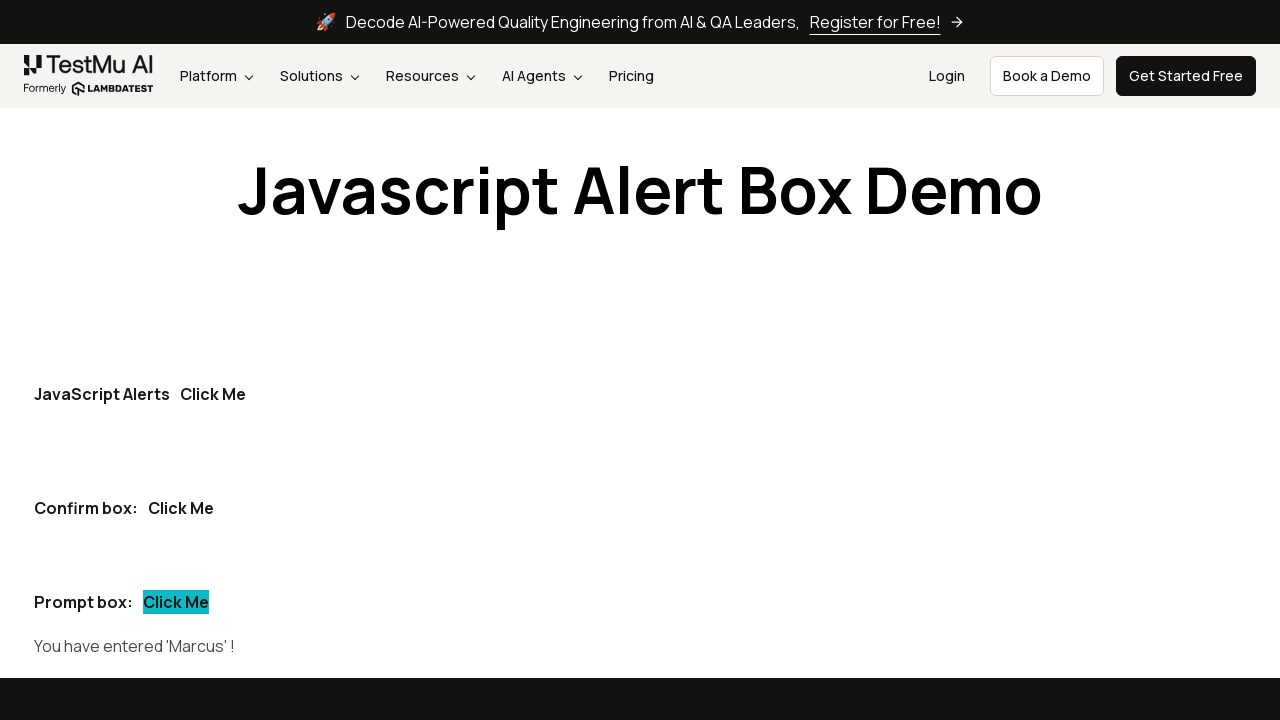

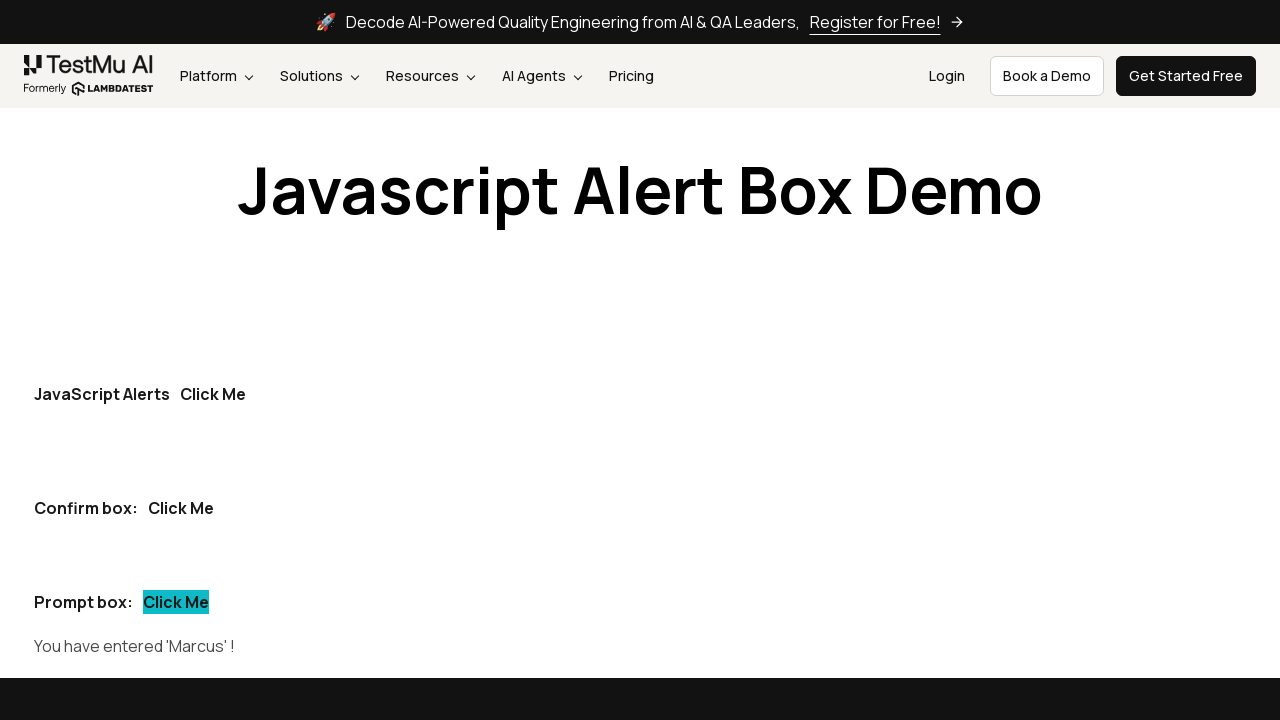